Tests navigation to Java tutorial by clicking the Java Tutorial link and verifying the page URL, title, and content headers

Starting URL: https://www.w3schools.com/

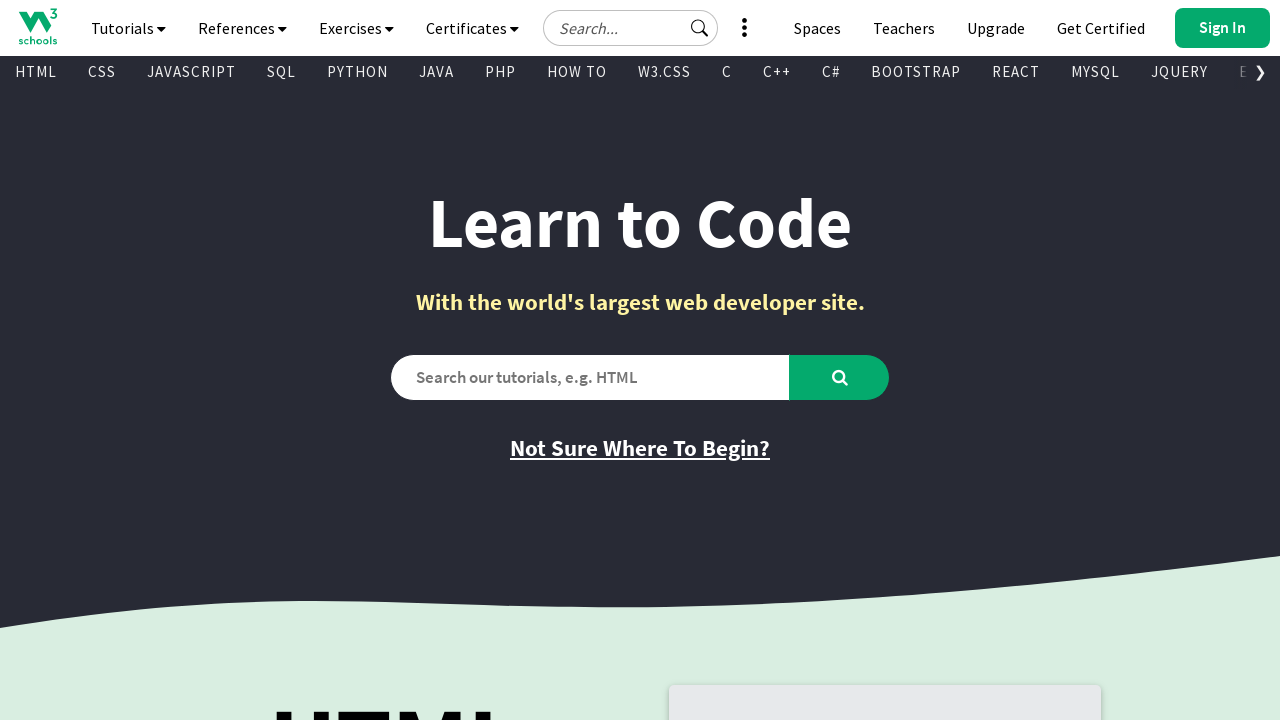

Clicked Java Tutorial navigation link at (436, 72) on .ga-nav[title='Java Tutorial']
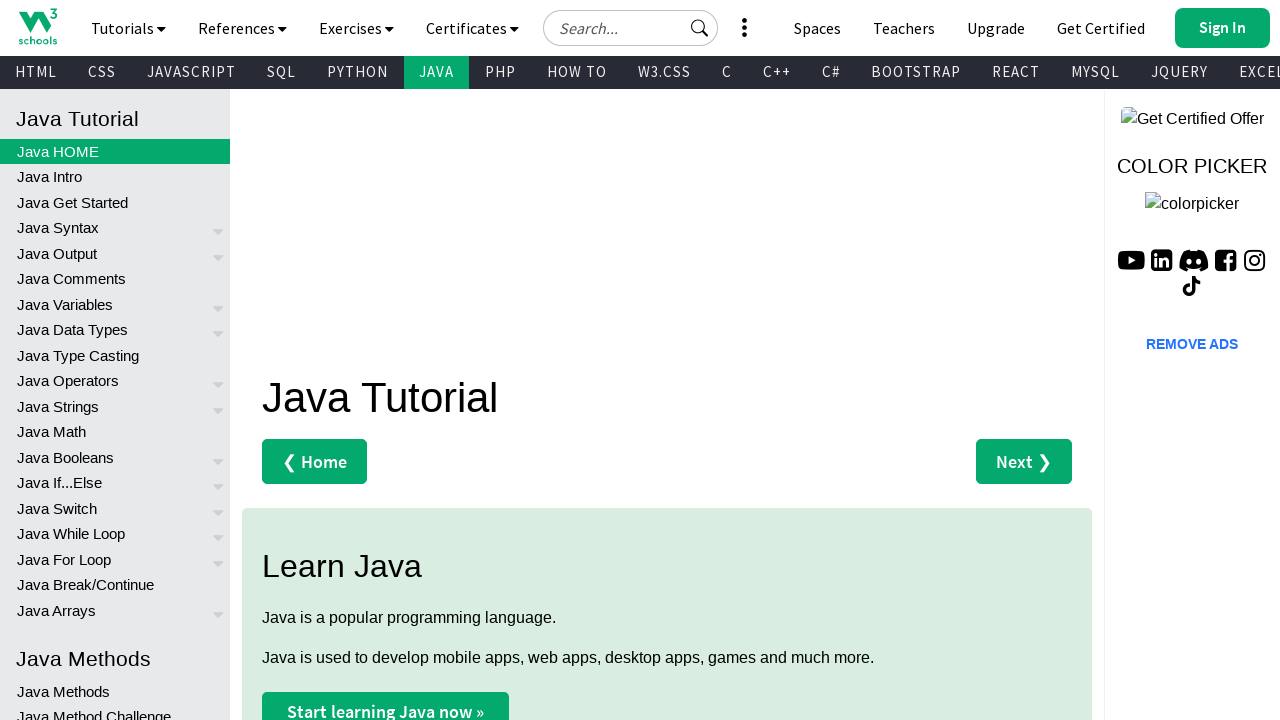

Verified navigation to Java tutorial page at https://www.w3schools.com/java/default.asp
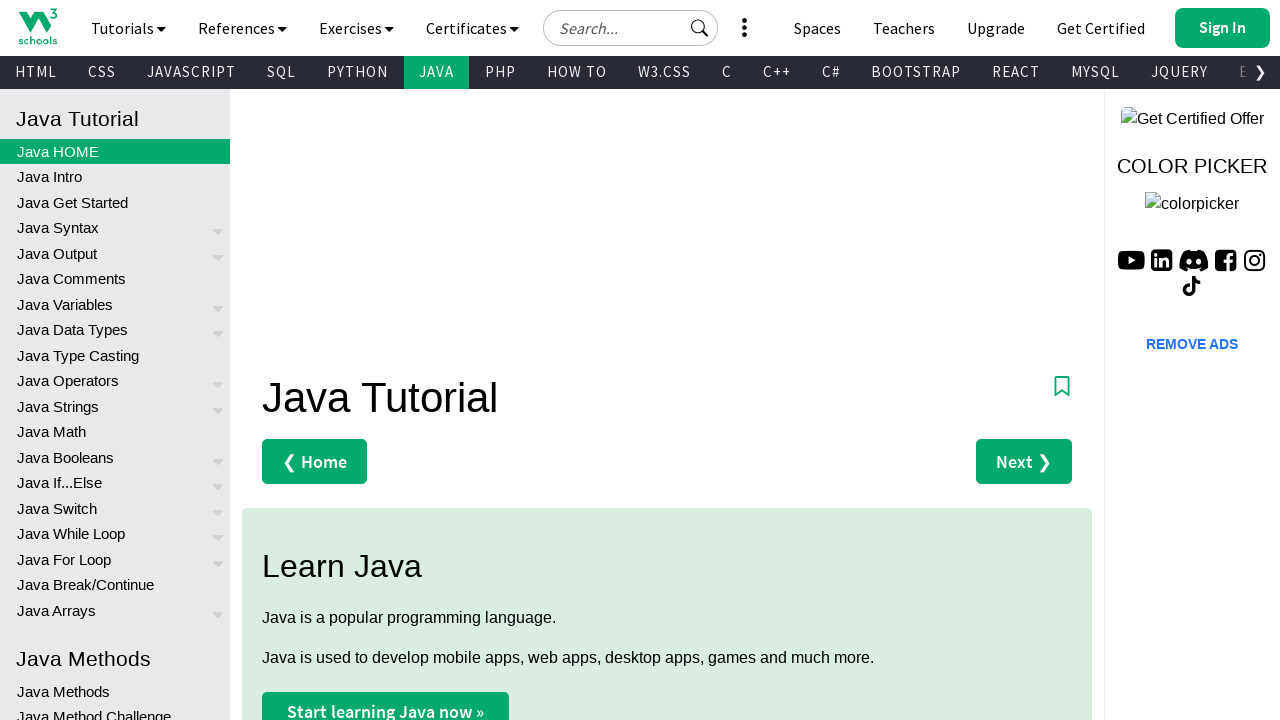

Verified main heading is visible on Java tutorial page
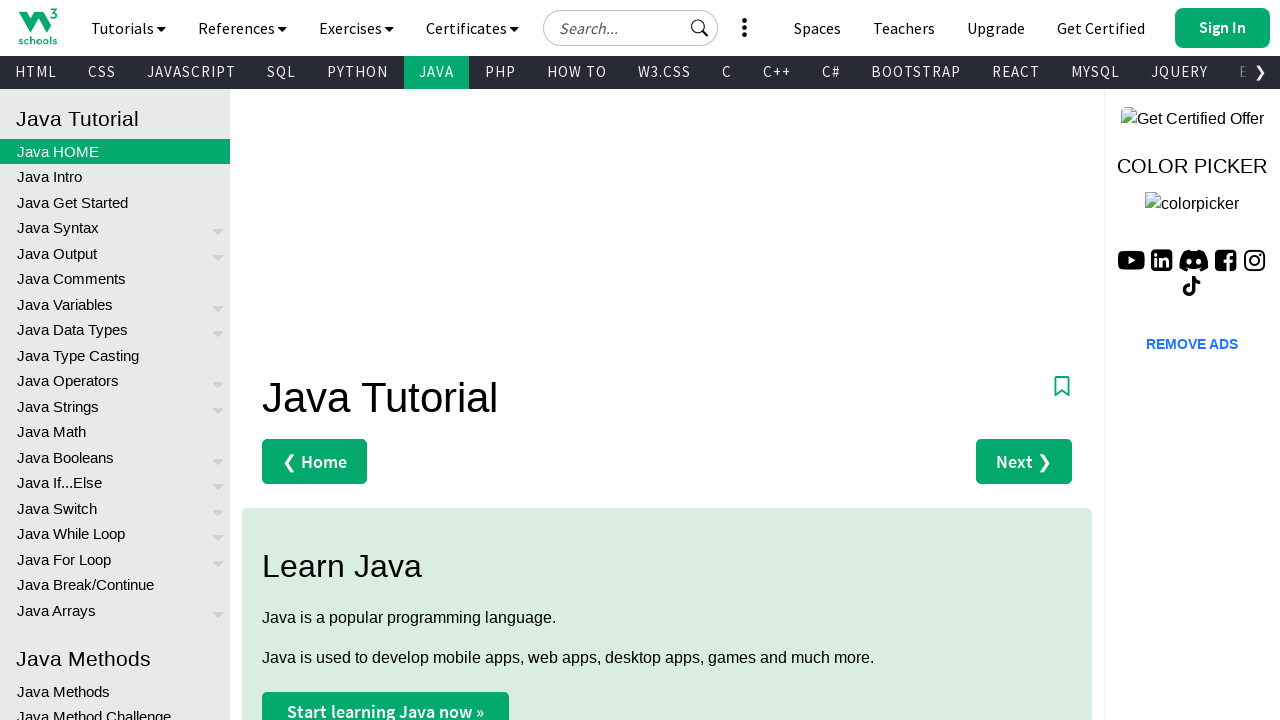

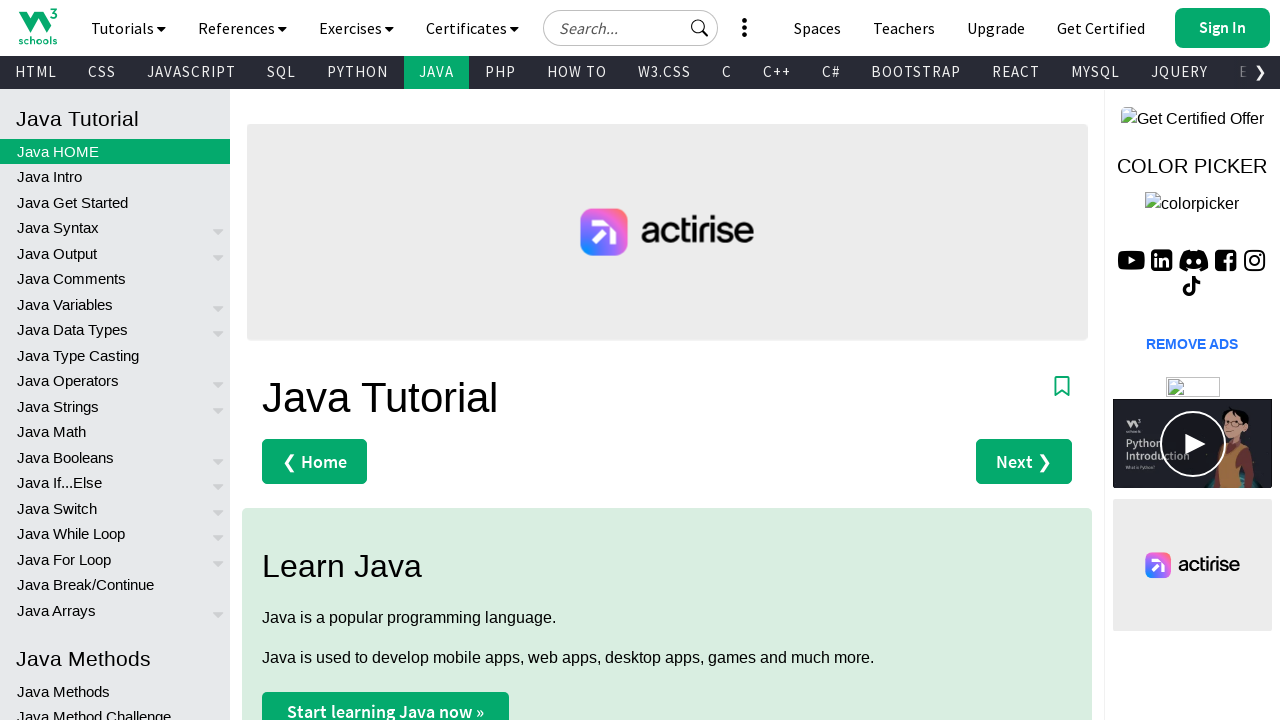